Tests the registration form submission by filling all fields and clicking the submit button.

Starting URL: http://demo.automationtesting.in/Register.html

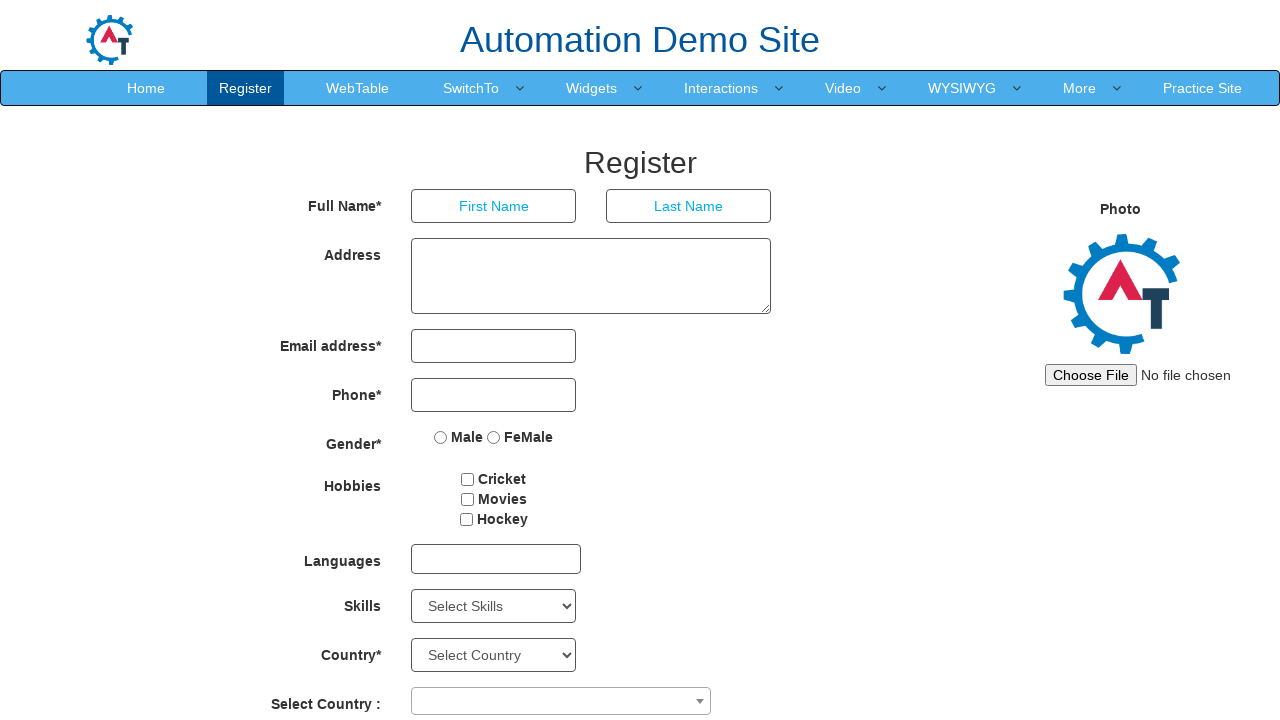

Filled First Name field with 'Anupama' on //input[@placeholder='First Name']
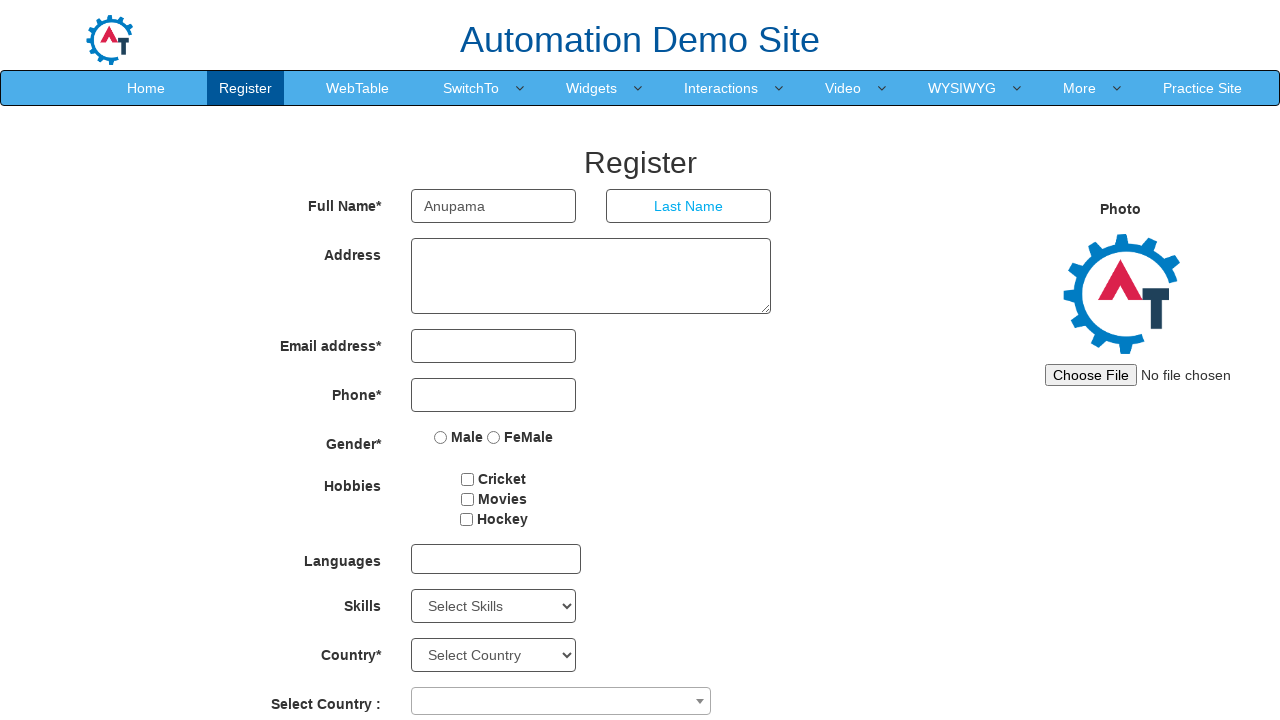

Filled Last Name field with 'Midhun' on //input[@type='text' and @placeholder='Last Name']
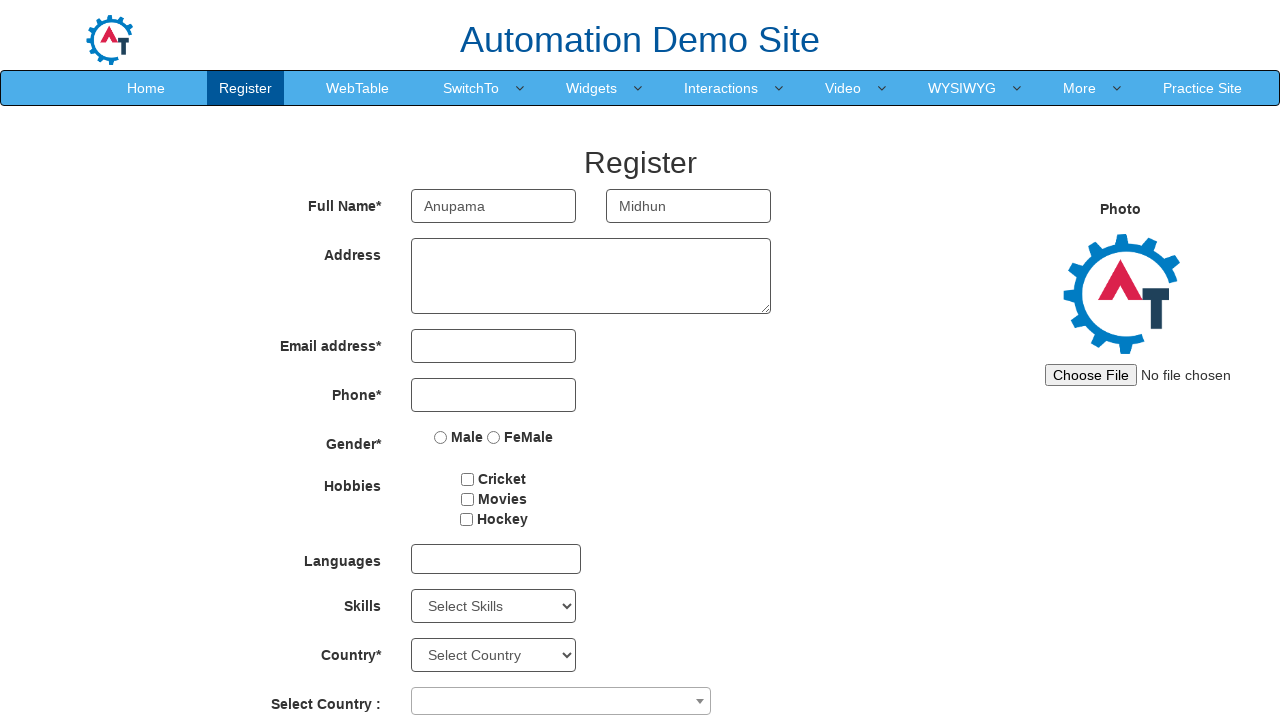

Filled Address field with multi-line address on //textarea
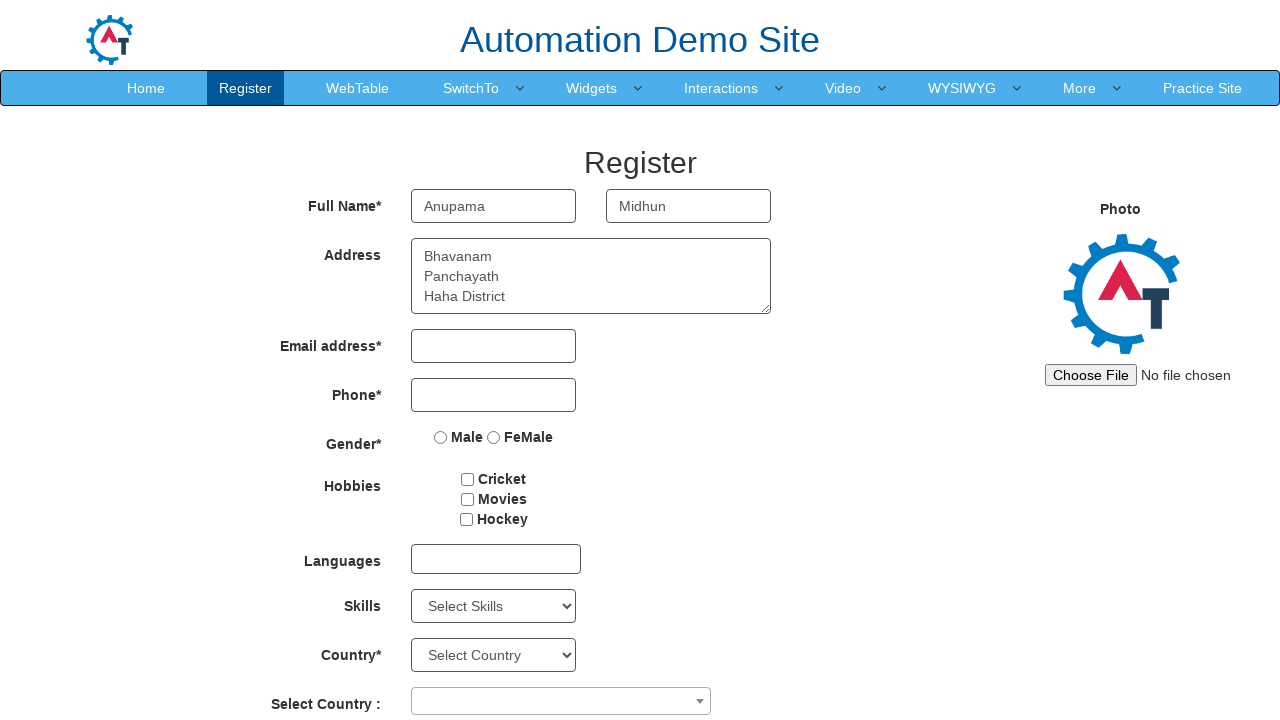

Filled Email field with 'anupama@gmail.com' on //input[@type='email']
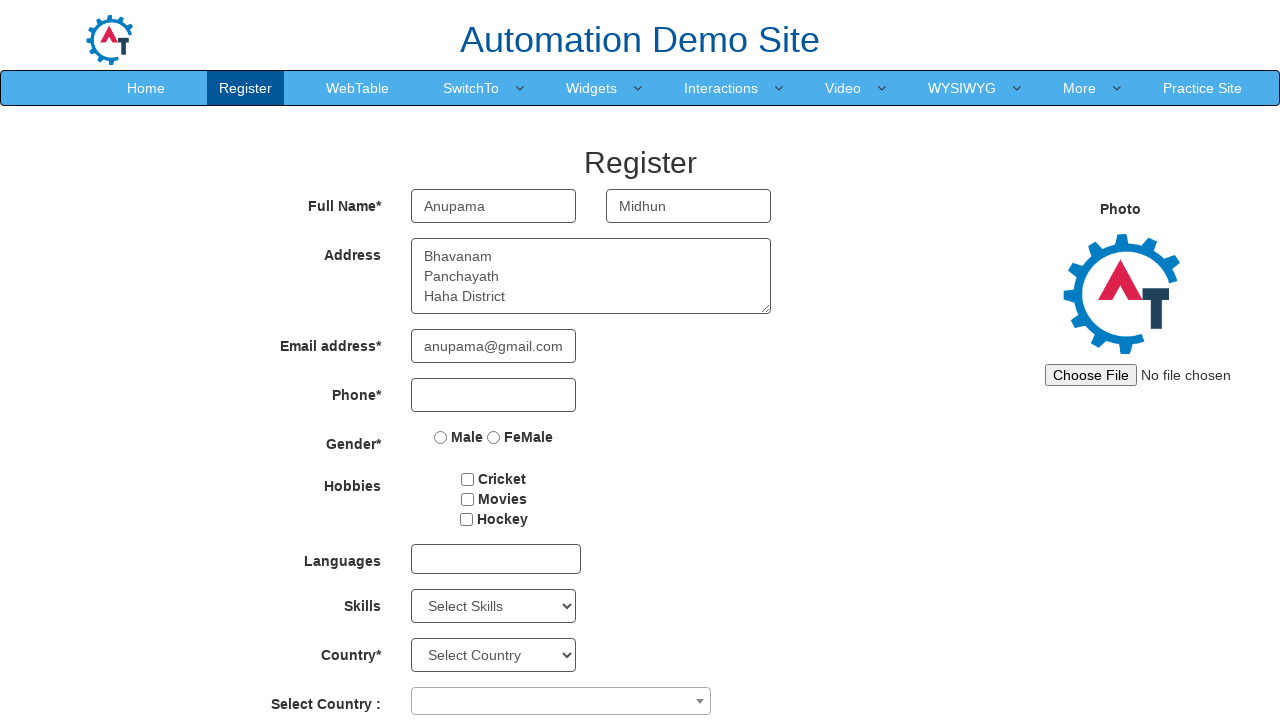

Filled Phone Number field with '9856742233' on //input[@type='tel']
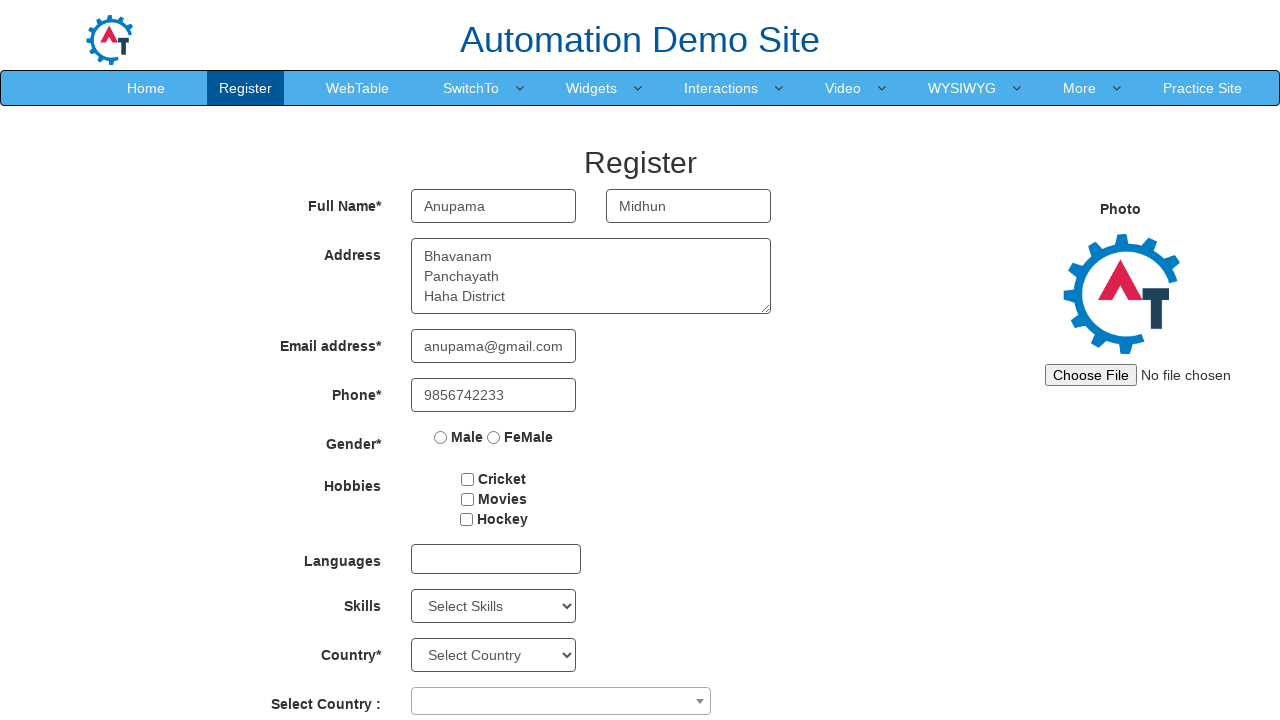

Selected 'FeMale' radio button for gender at (494, 437) on xpath=//input[@type='radio' and @value='FeMale']
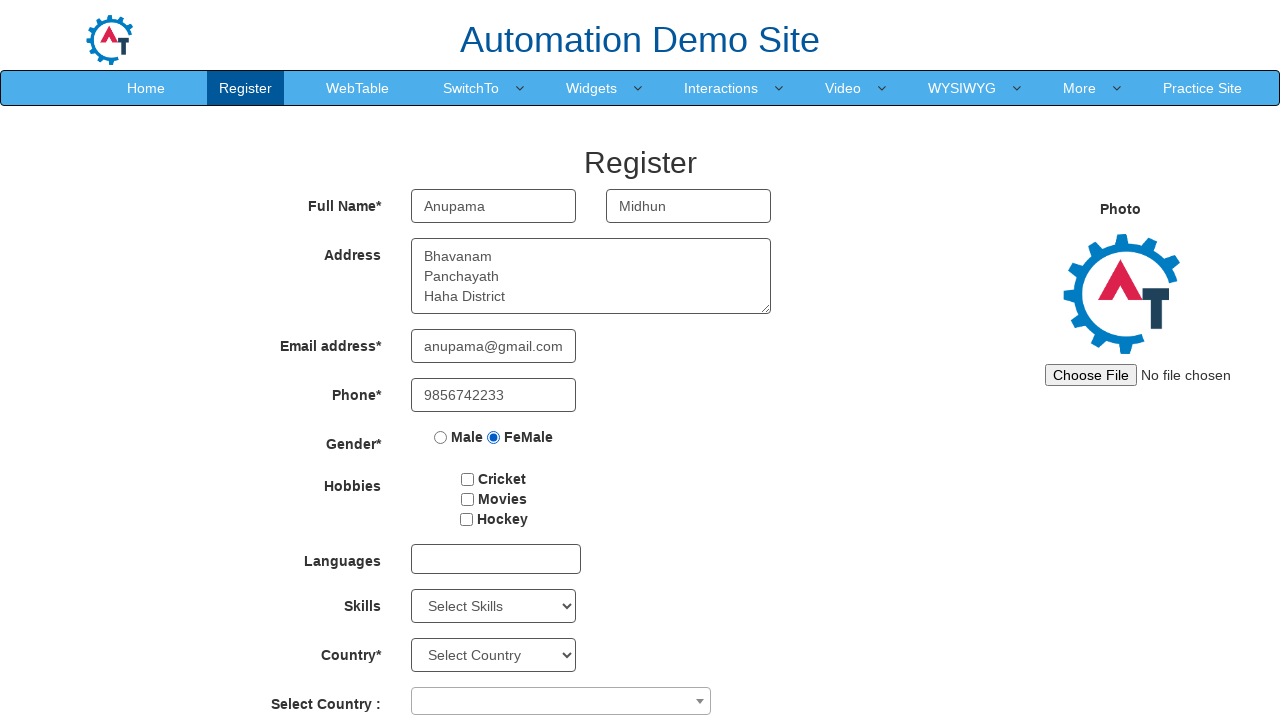

Checked first checkbox at (468, 479) on xpath=//input[@id='checkbox1']
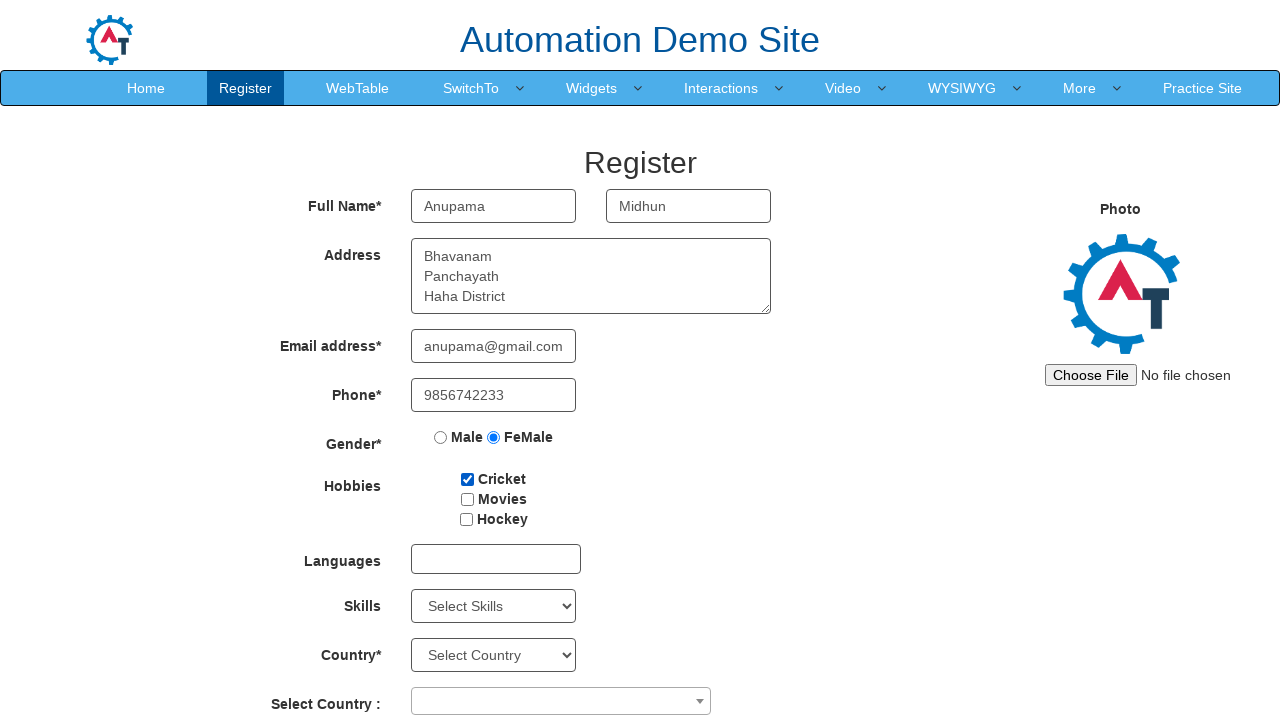

Checked second checkbox at (467, 499) on xpath=//input[@id='checkbox2']
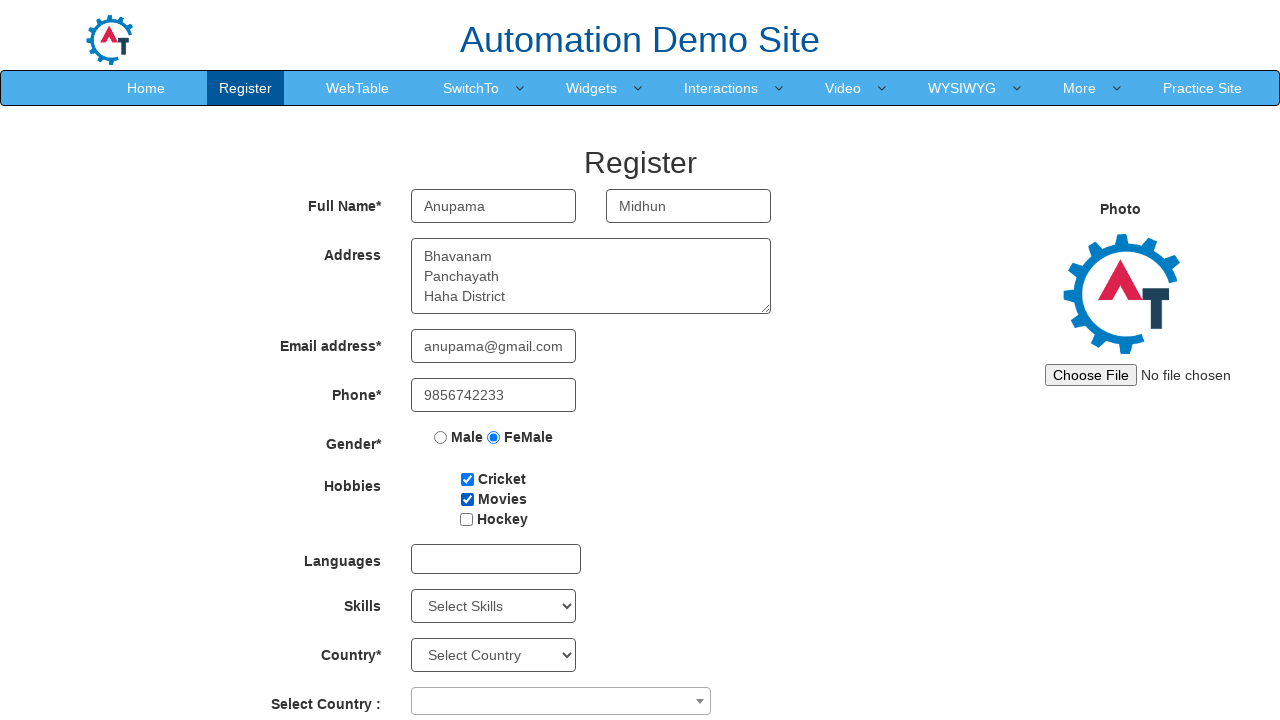

Clicked phone number field to close checkboxes at (494, 395) on xpath=//input[@type='tel']
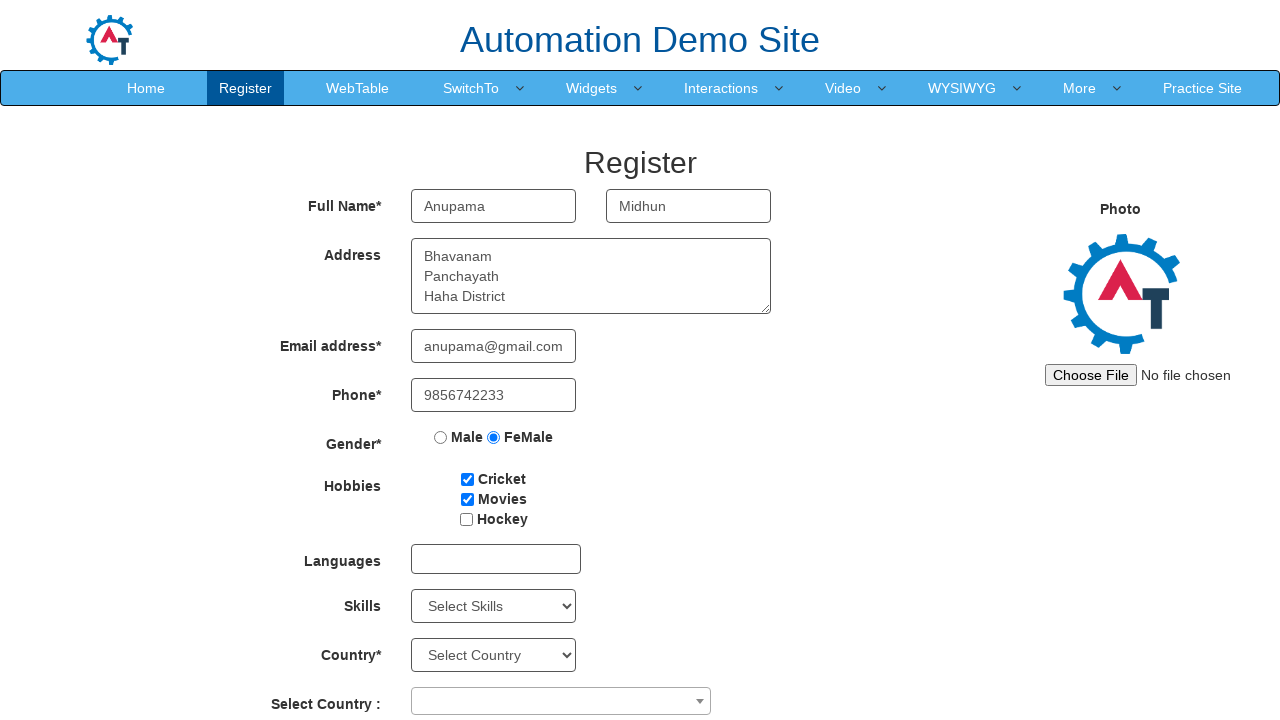

Opened languages multiselect dropdown at (496, 559) on xpath=//div[@id='msdd']
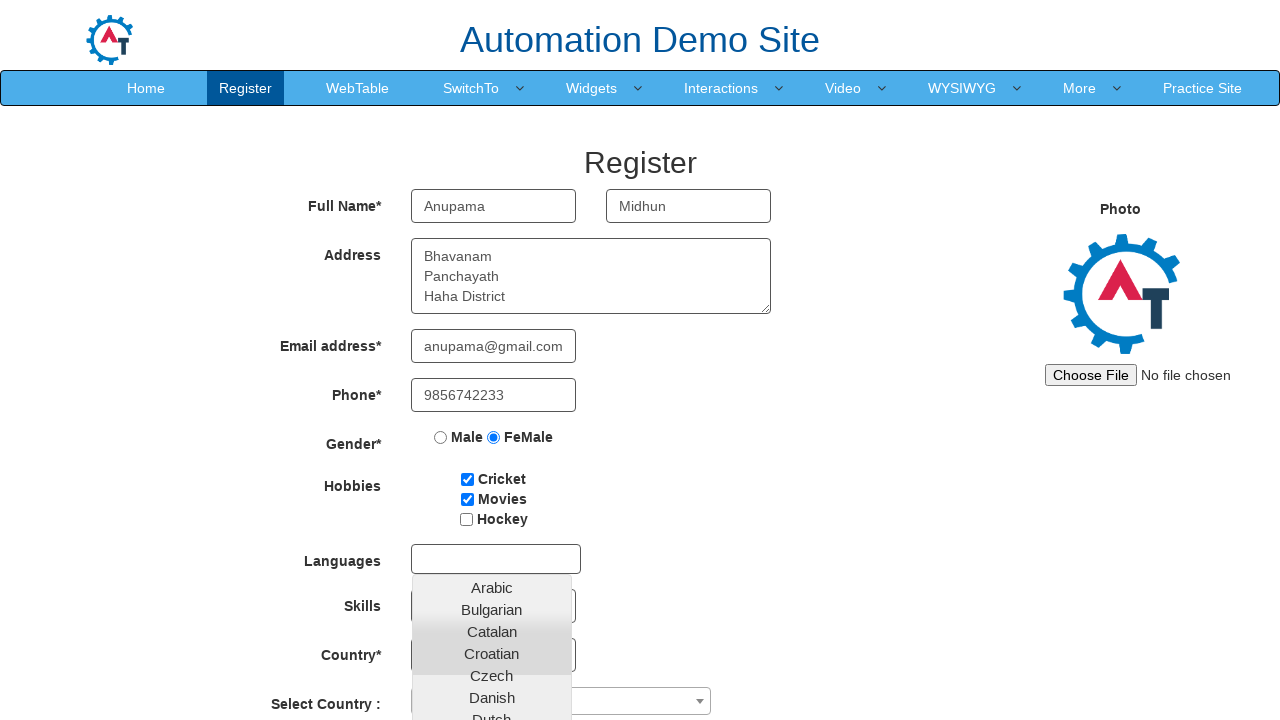

Selected first language option at (492, 588) on (//div[@style='display: block;']//ul//li)[1]
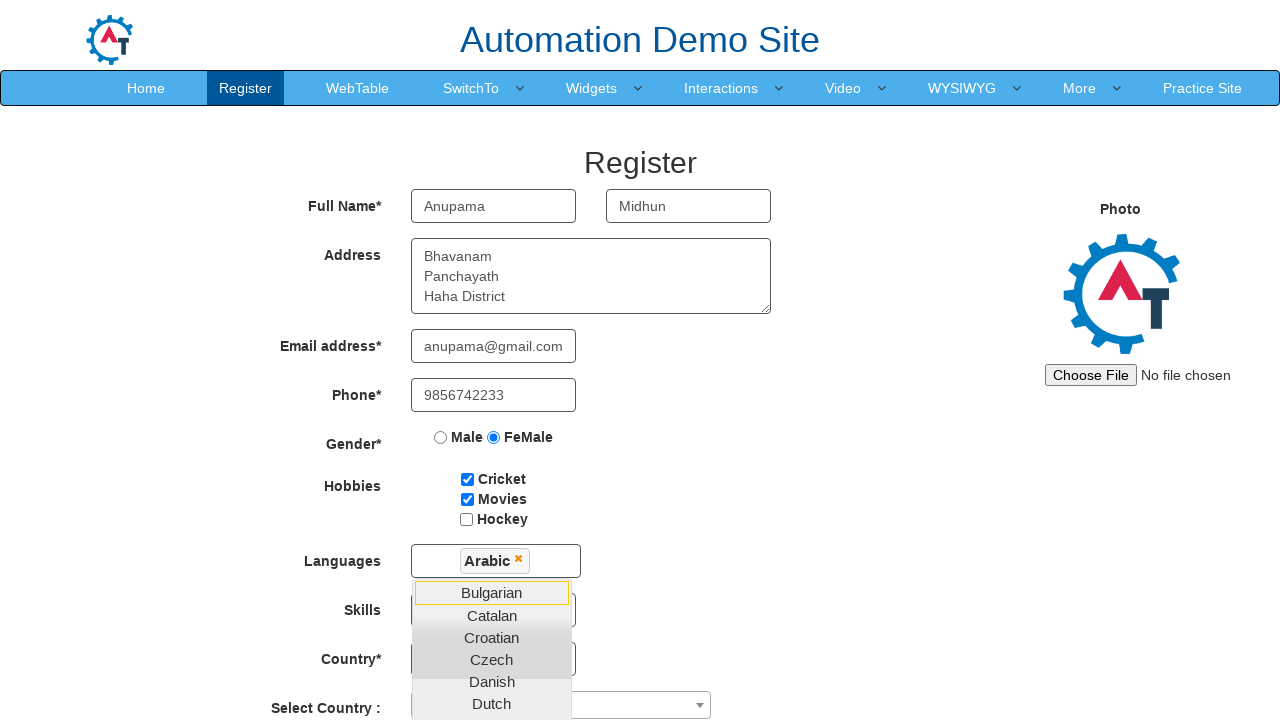

Selected second language option at (492, 593) on (//div[@style='display: block;']//ul//li)[2]
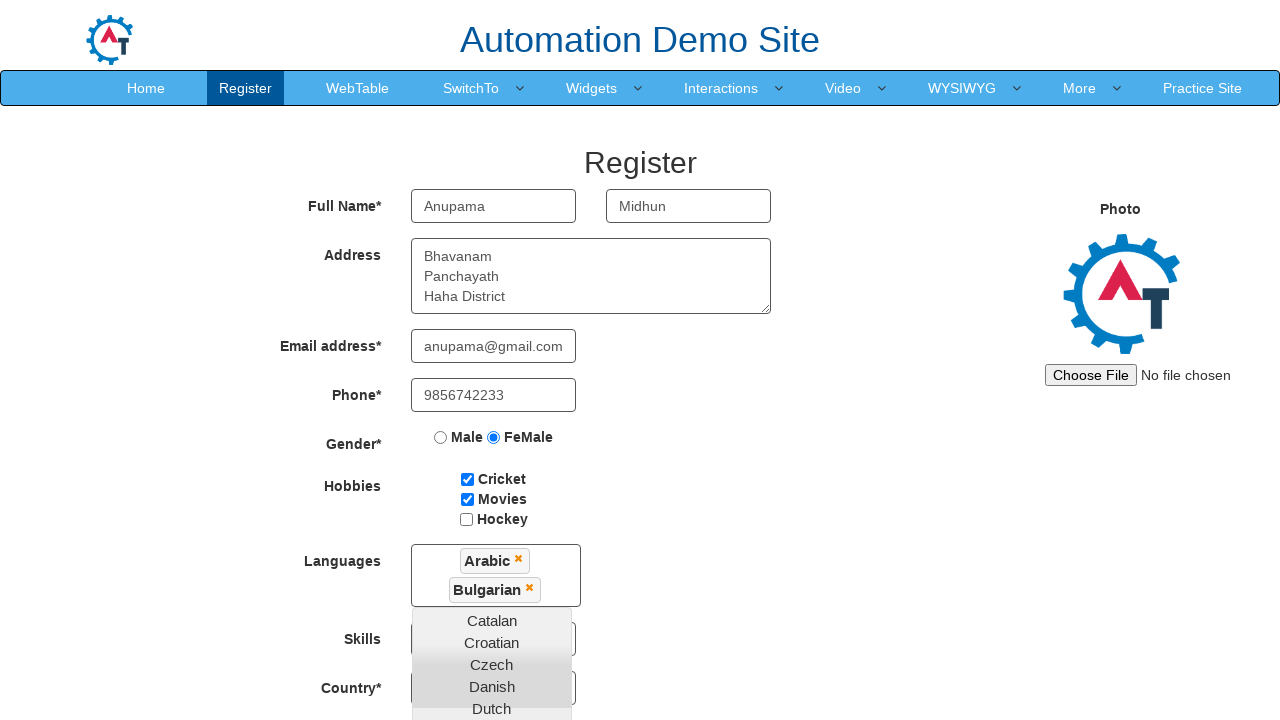

Clicked phone field to close language dropdown at (494, 395) on xpath=//input[@type='tel']
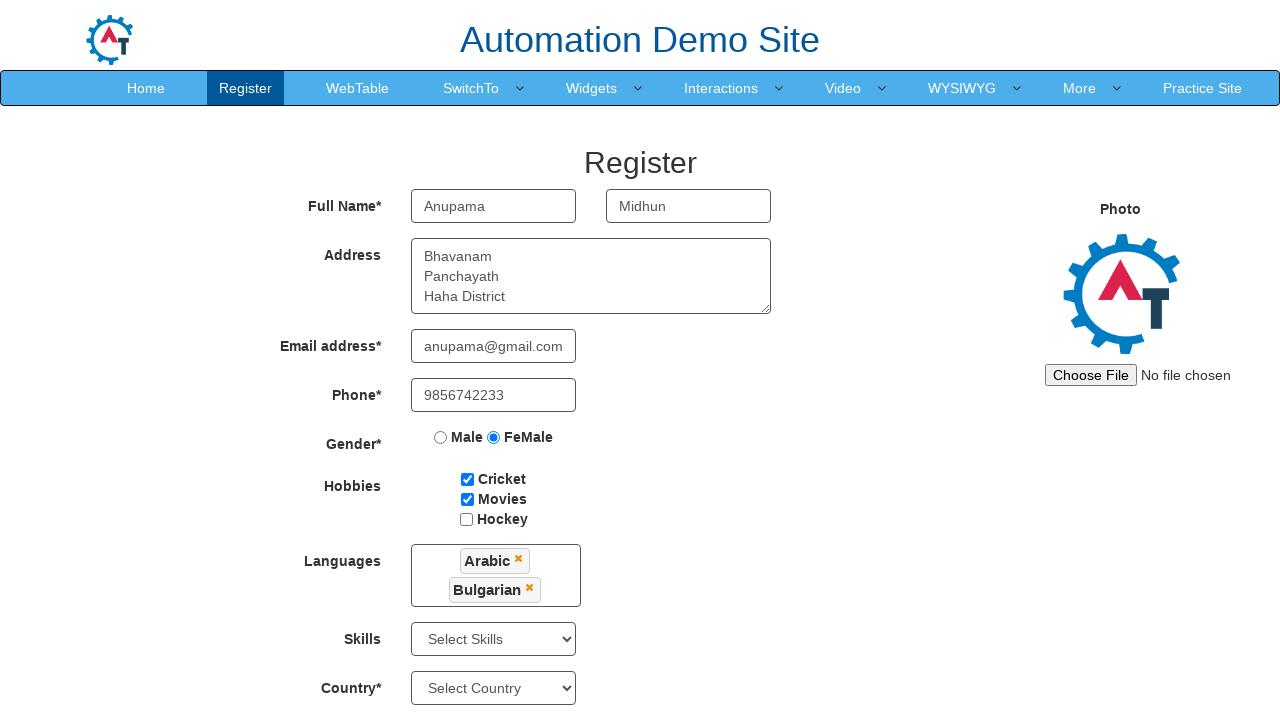

Selected skill option at index 3 from Skills dropdown on //select[@id='Skills']
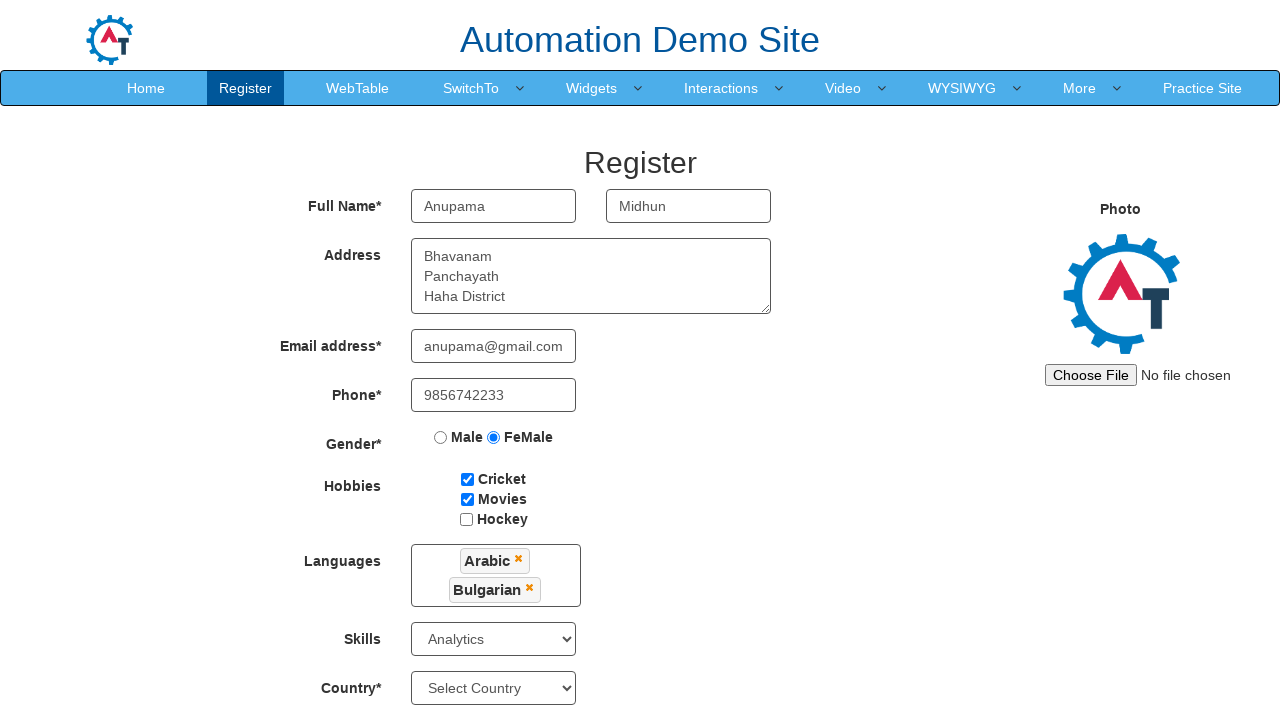

Opened country selection combobox at (561, 706) on xpath=//span[@role='combobox']
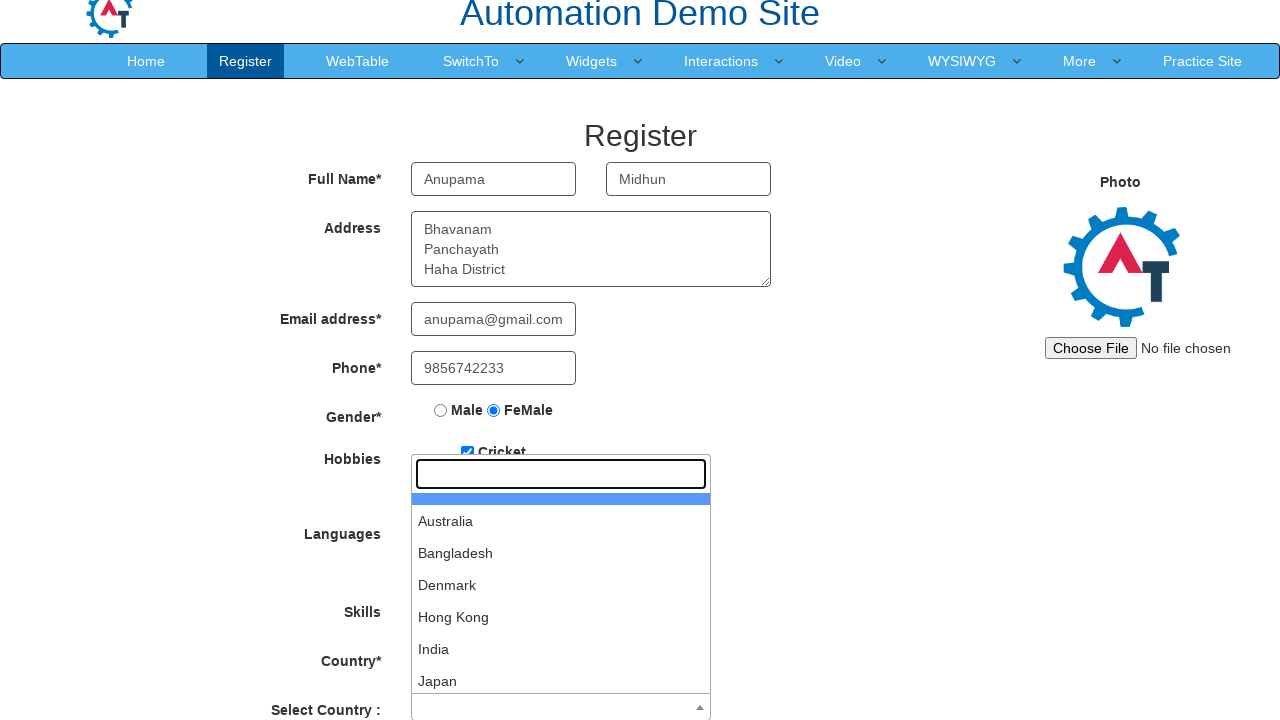

Typed 'india' in country search field on //input[@type='search']
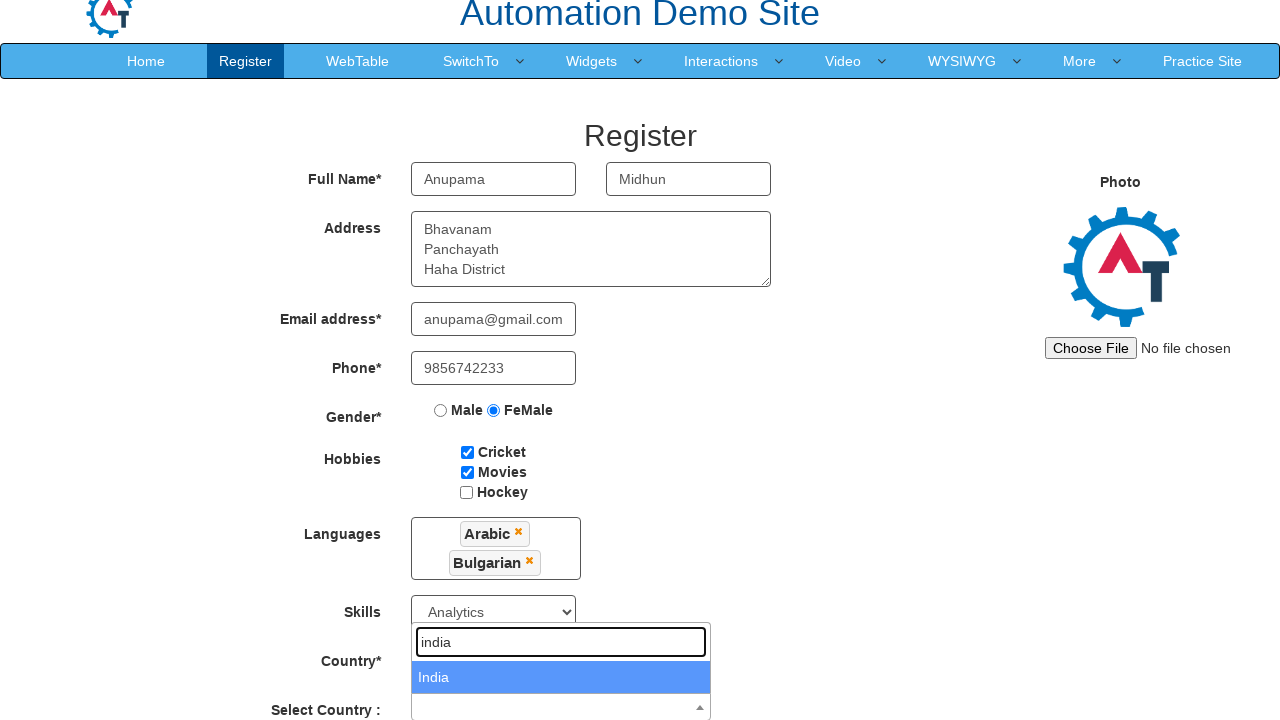

Selected India from country results at (561, 677) on xpath=//ul[@id='select2-country-results']//li
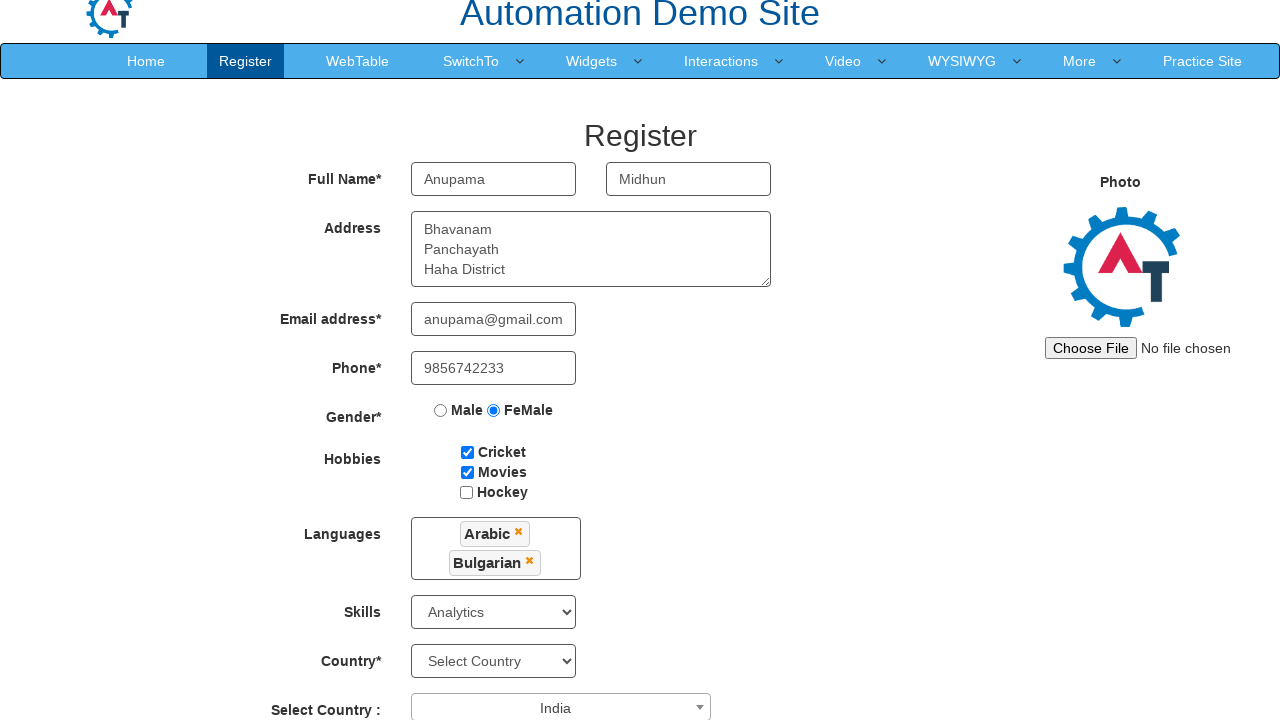

Selected year 1940 from year dropdown on //select[@id='yearbox']
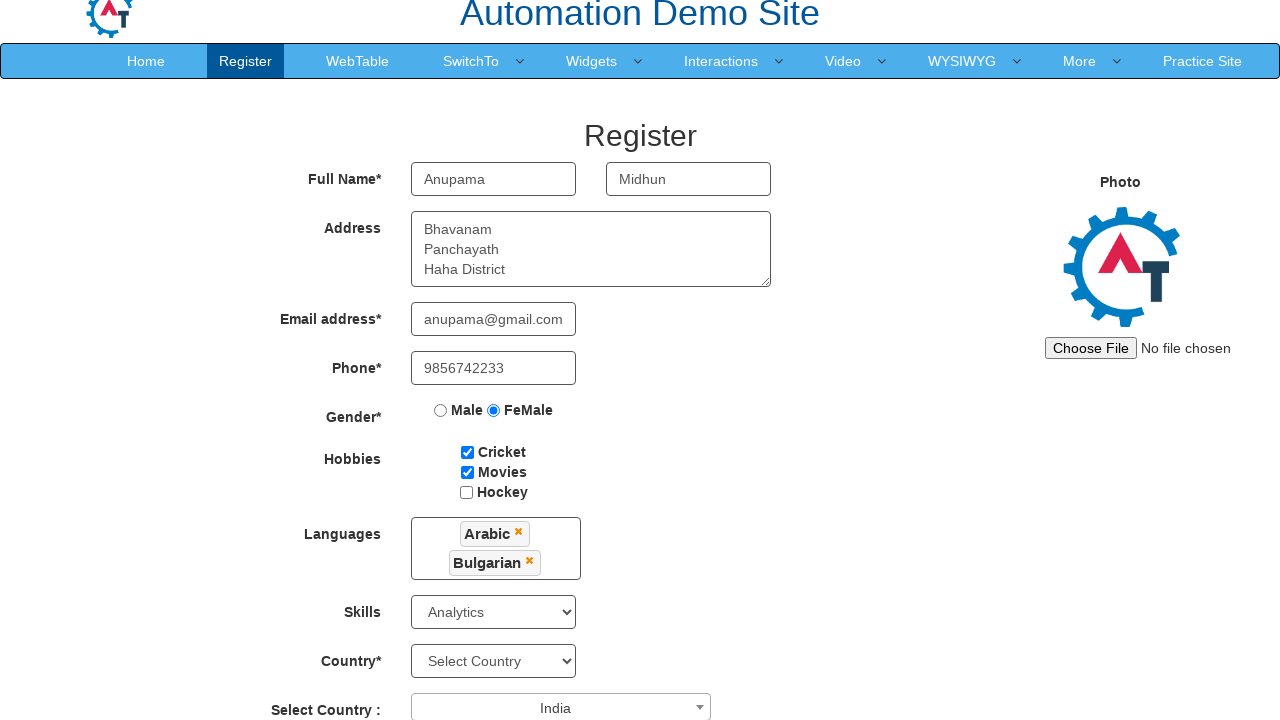

Selected month at index 1 from month dropdown on //select[@placeholder='Month']
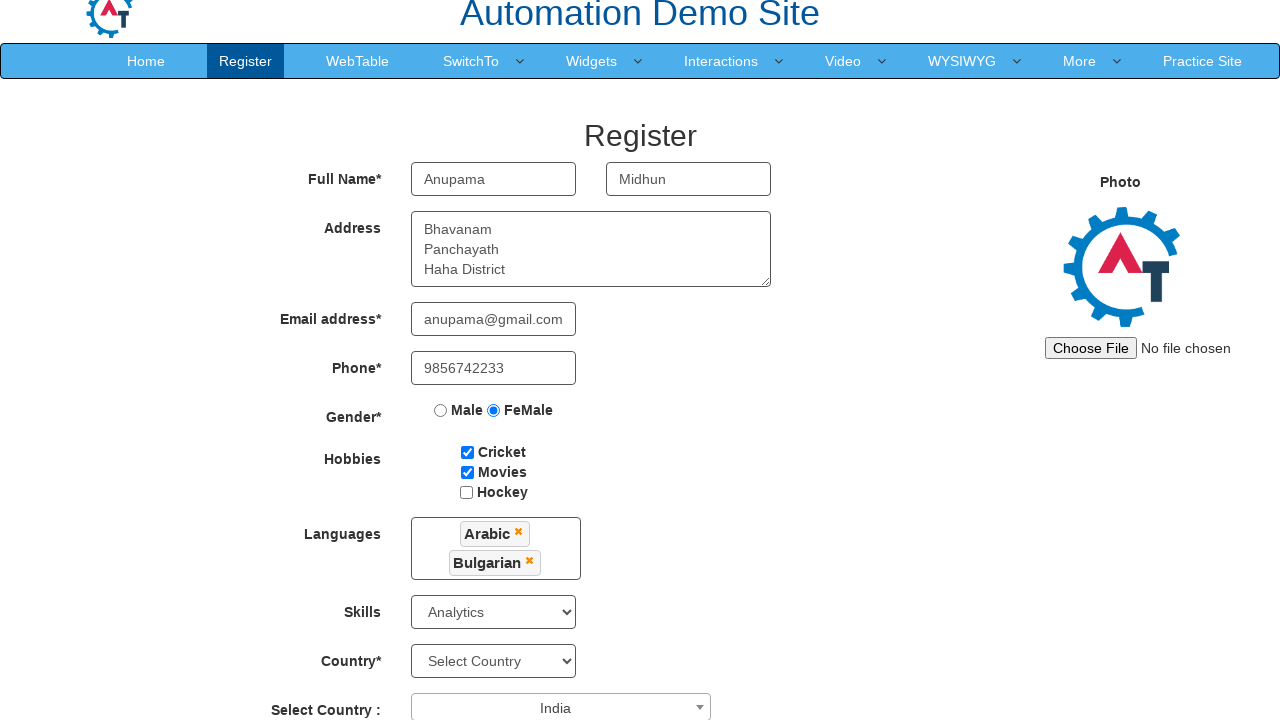

Selected day 4 from day dropdown on //select[@id='daybox']
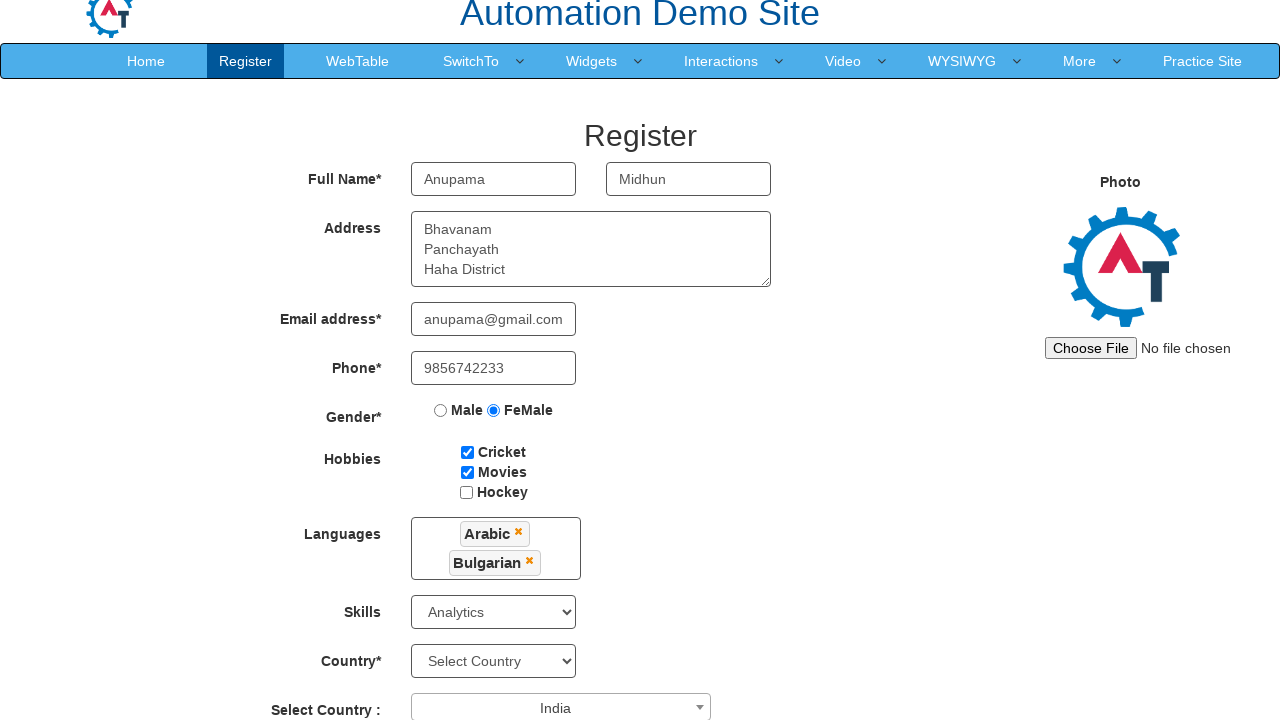

Filled first password field with 'archana' on //input[@id='firstpassword']
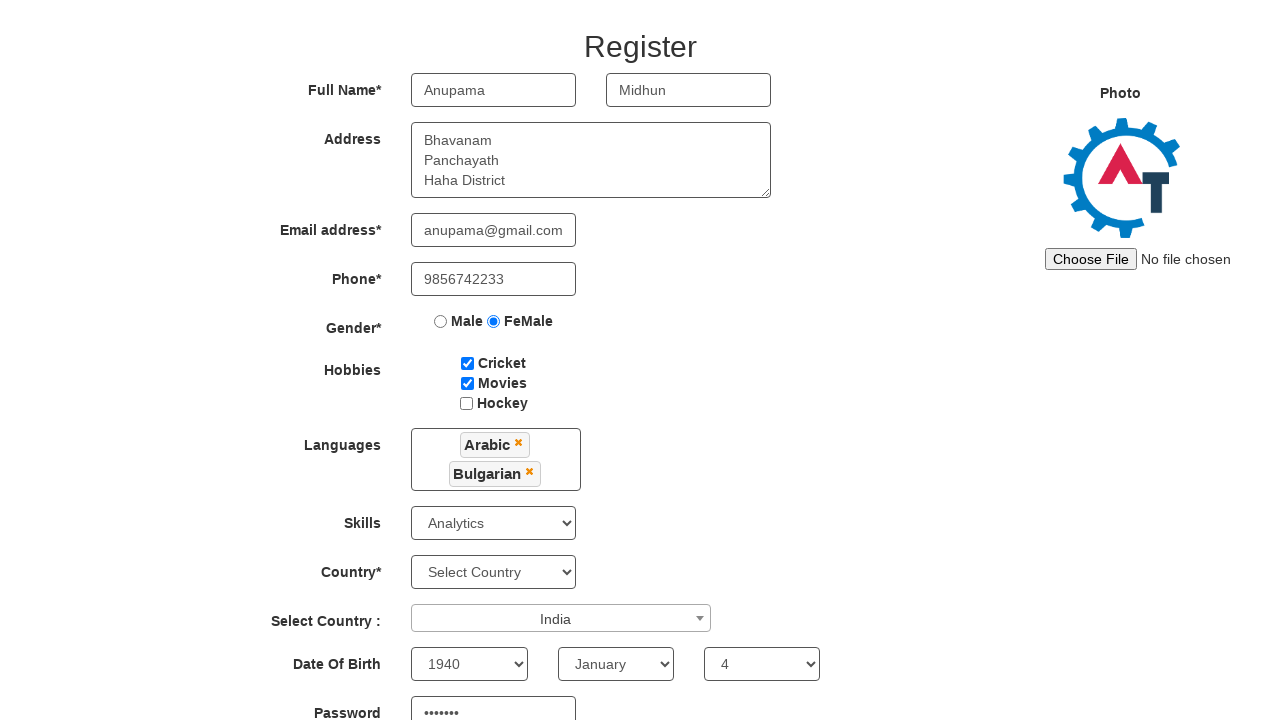

Filled confirm password field with 'archana' on //input[@id='secondpassword']
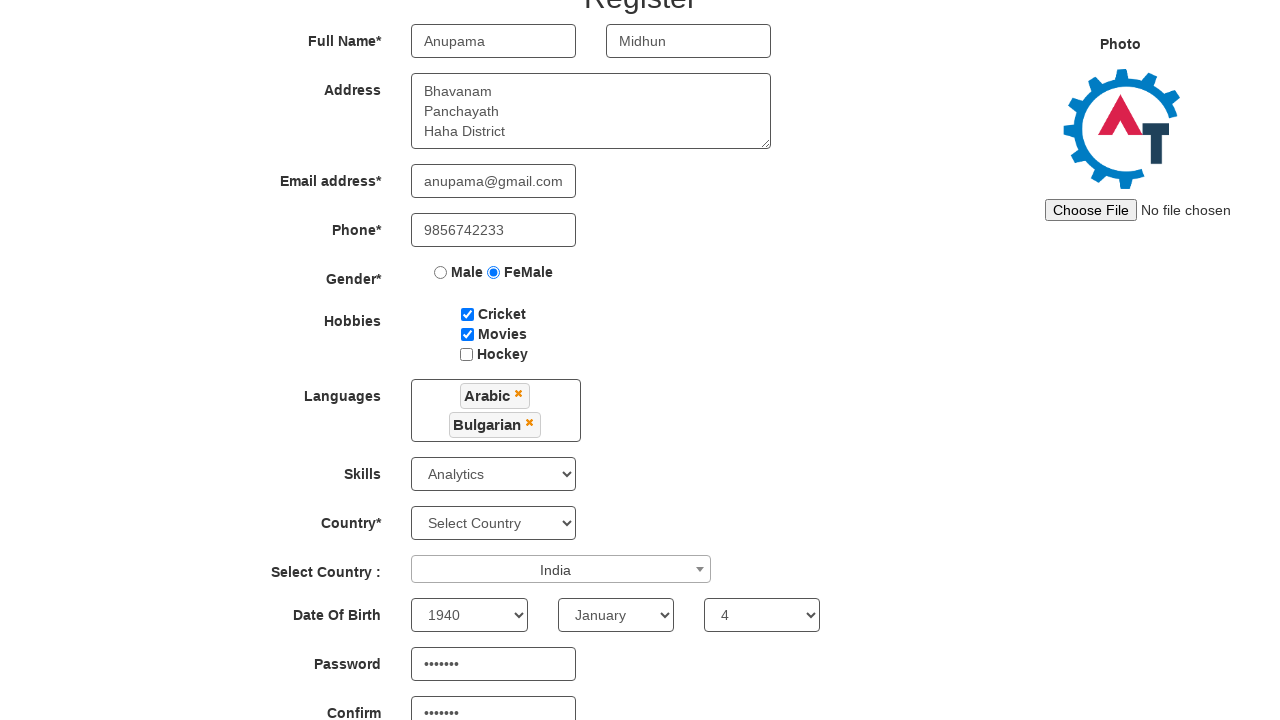

Clicked submit button to complete registration at (572, 623) on xpath=//button[@id='submitbtn']
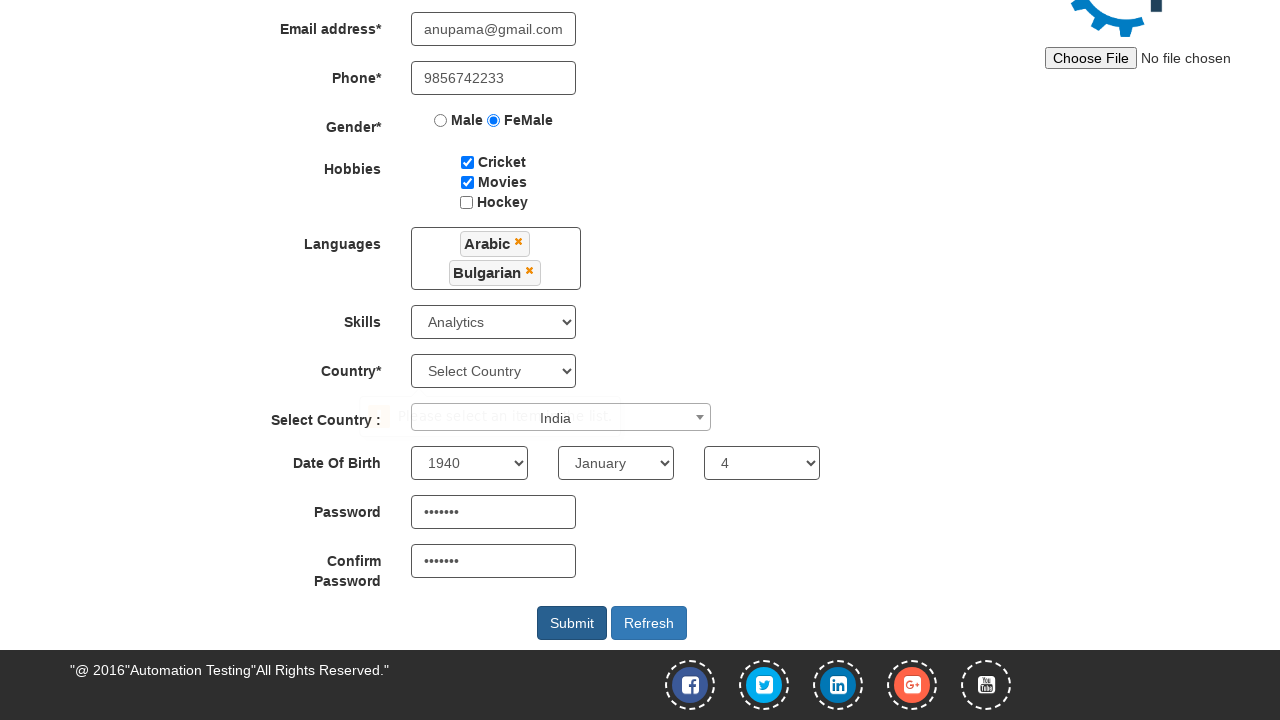

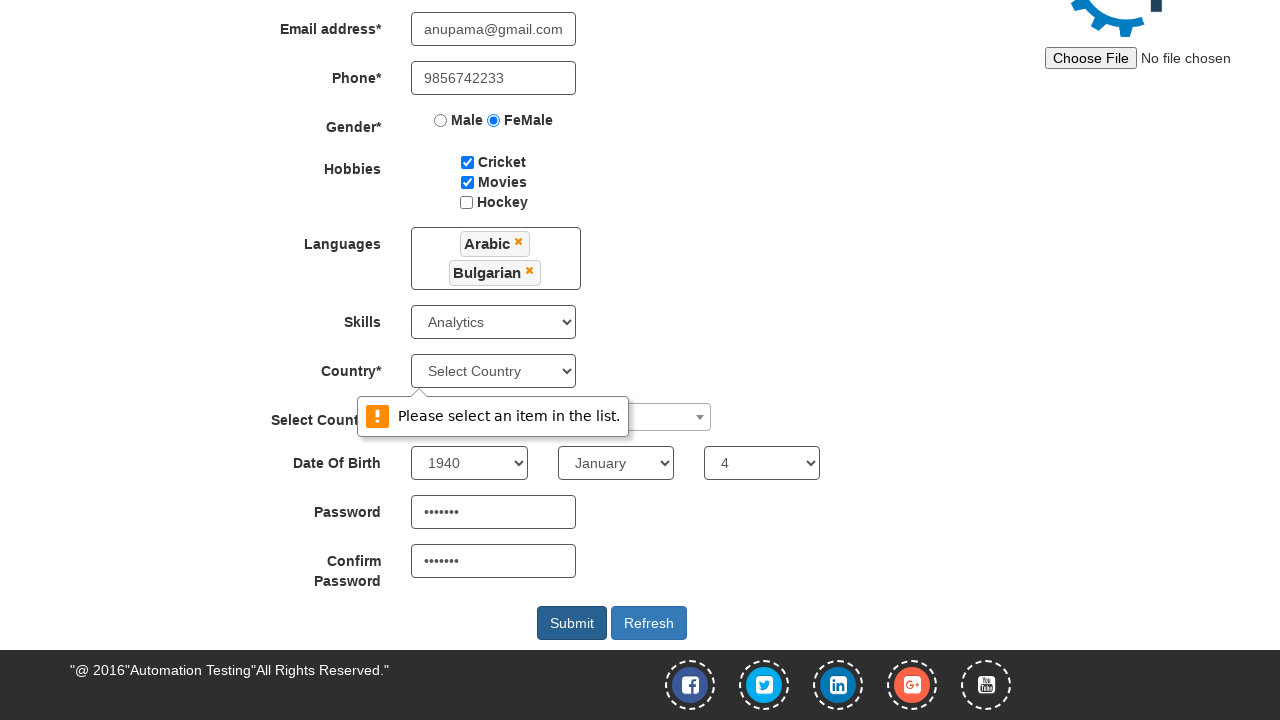